Navigates to the Insider website homepage and maximizes the browser window. The original script also disabled browser notifications which is handled by Playwright's context configuration.

Starting URL: https://useinsider.com/

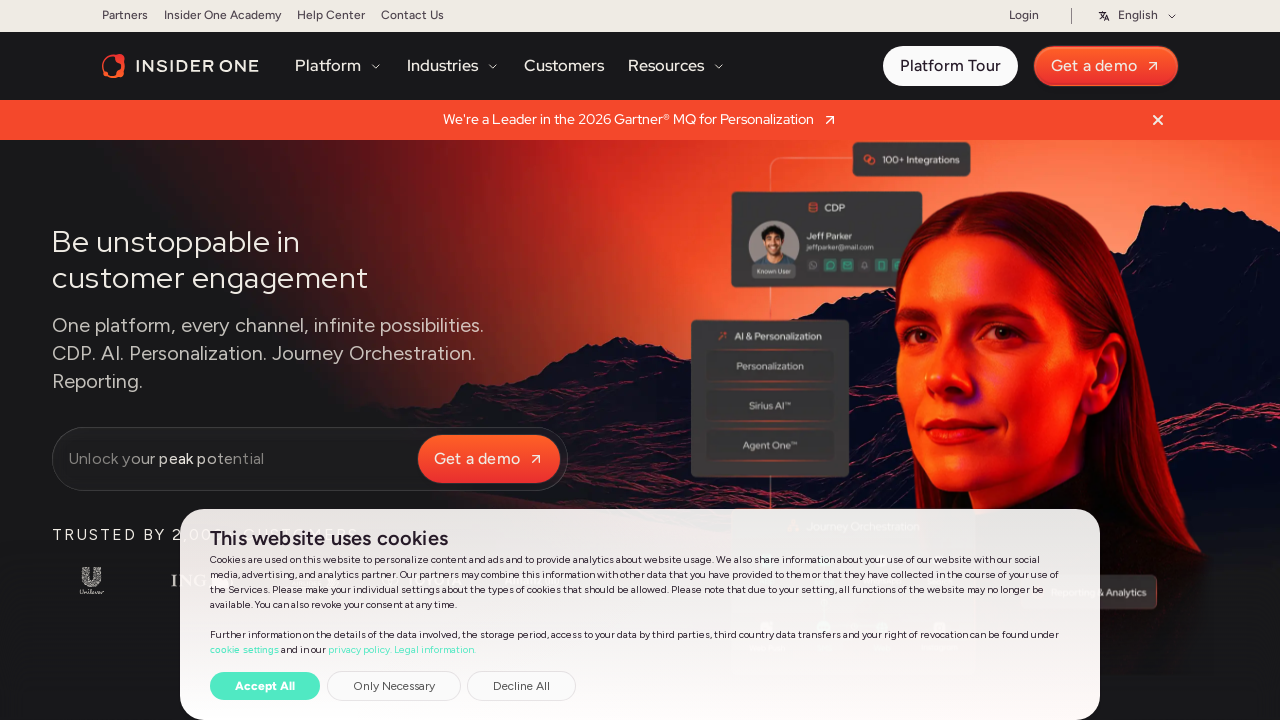

Waited for page to reach domcontentloaded state
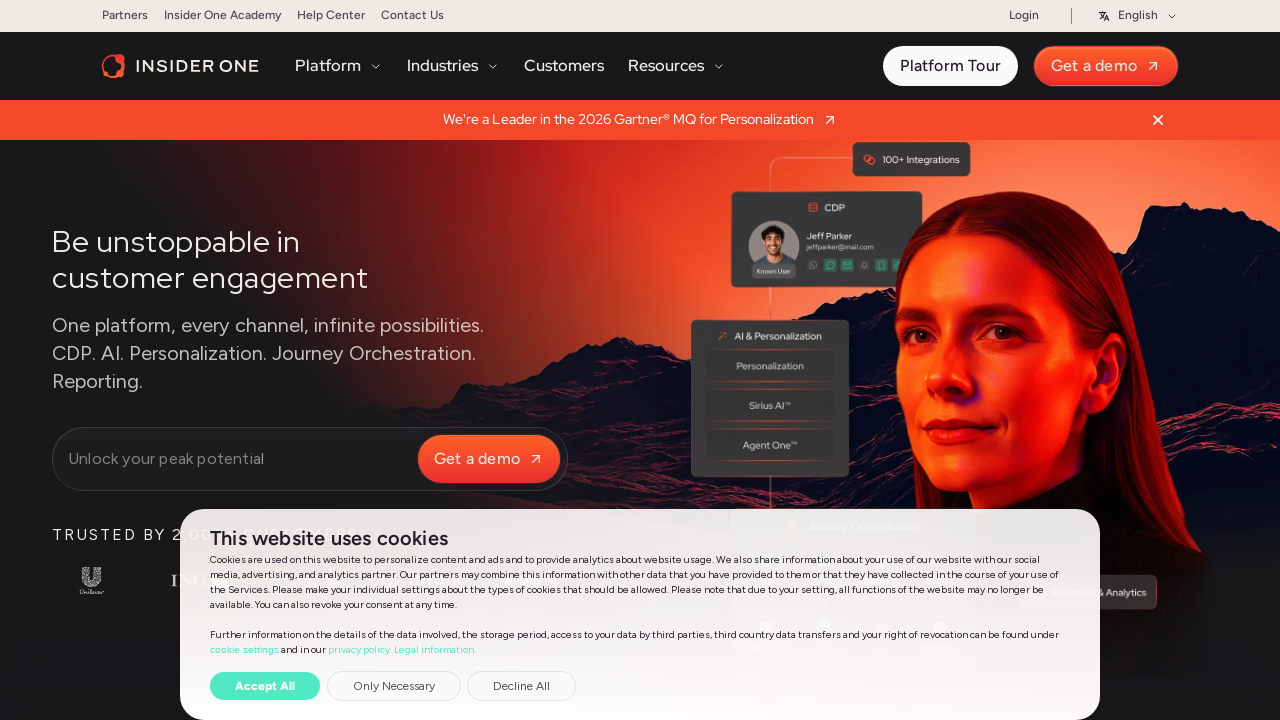

Verified body element is present on Insider homepage
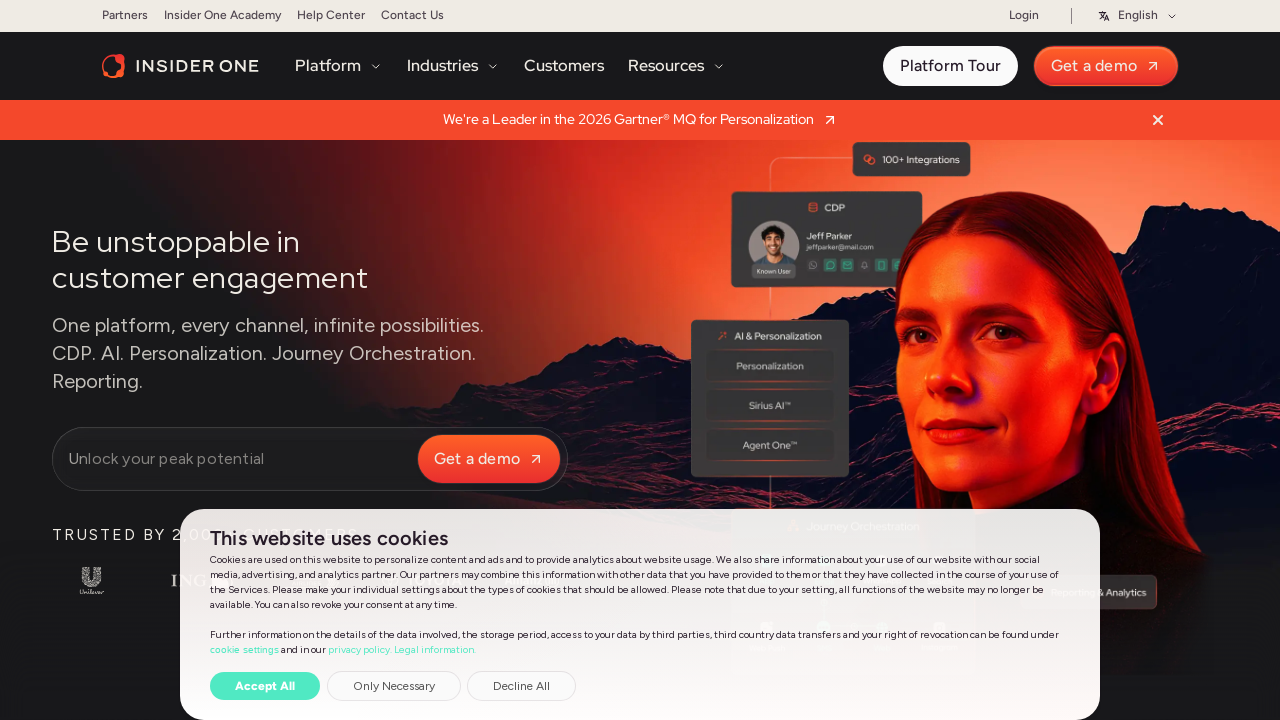

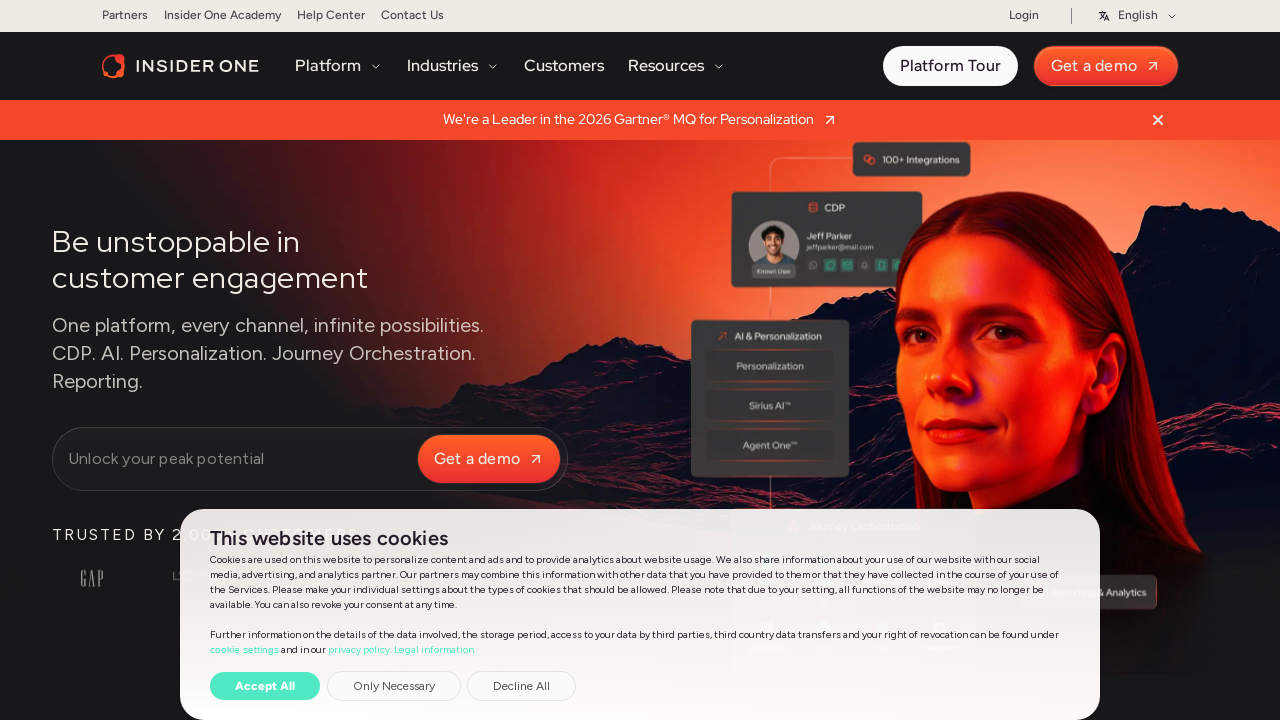